Tests drag and drop functionality by dragging a draggable element and dropping it onto a droppable target on the jQuery UI demo page

Starting URL: https://jqueryui.com/droppable/

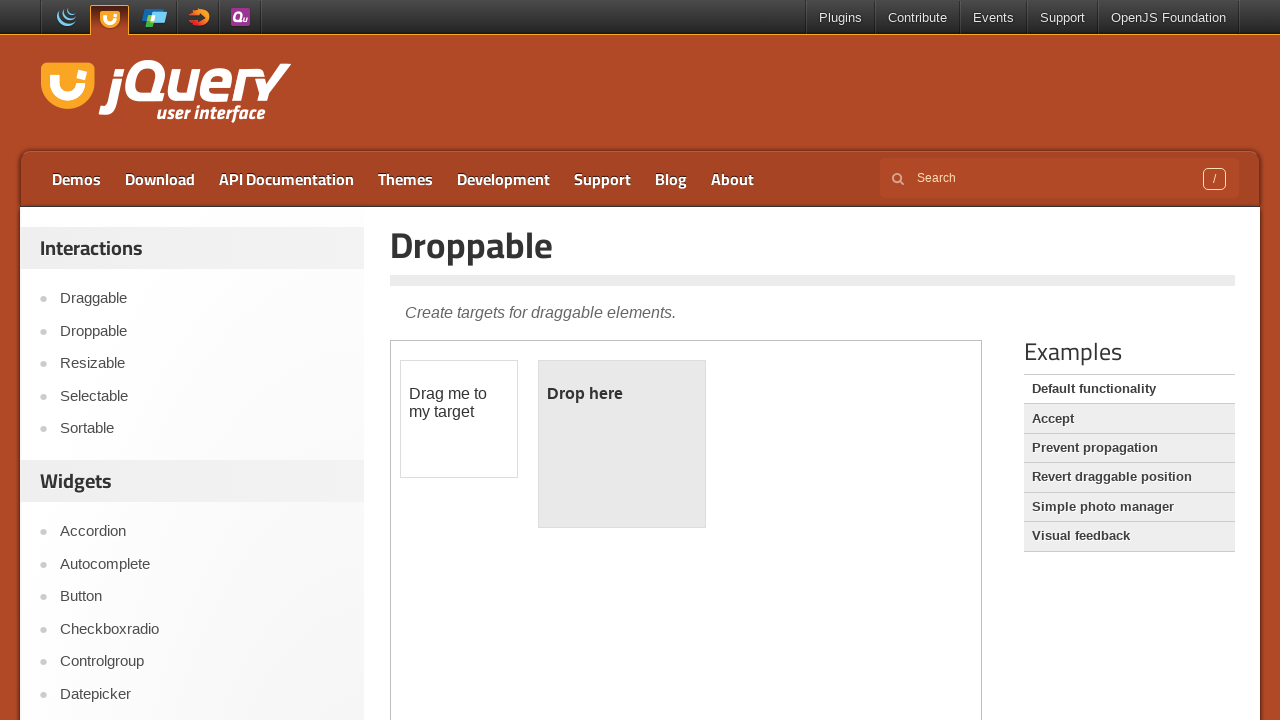

Navigated to jQuery UI droppable demo page
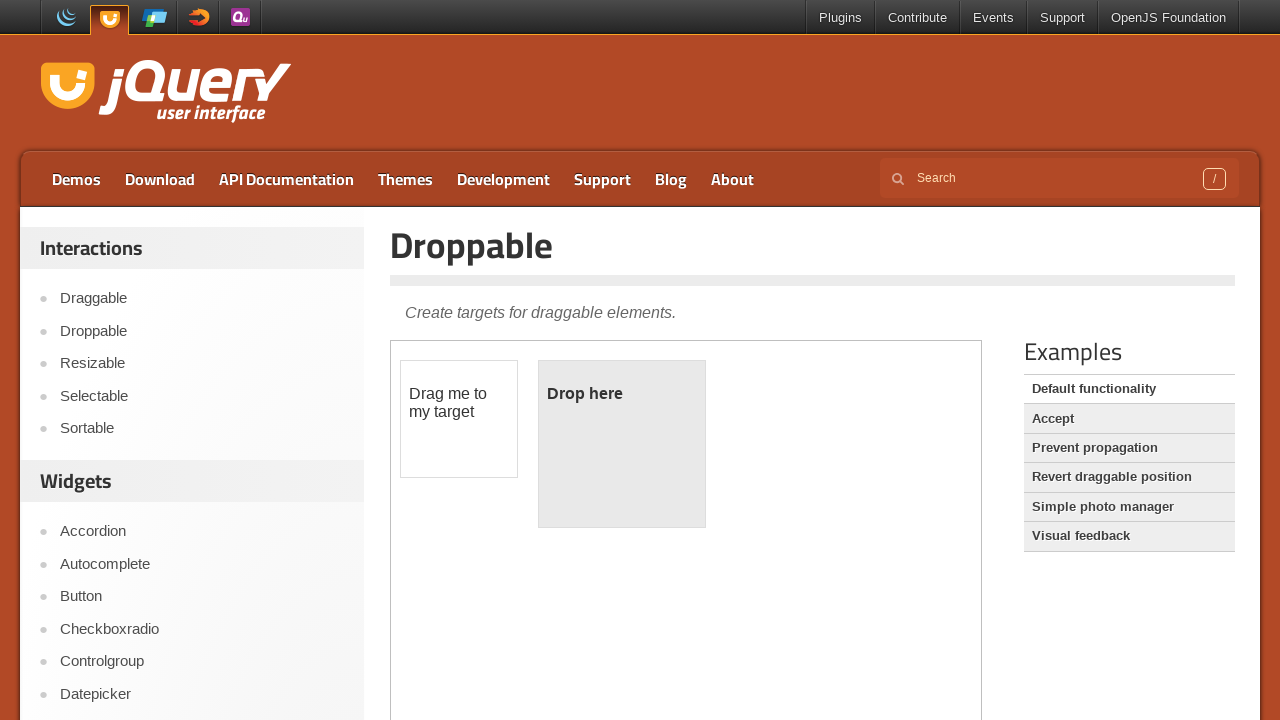

Located the iframe containing the drag and drop demo
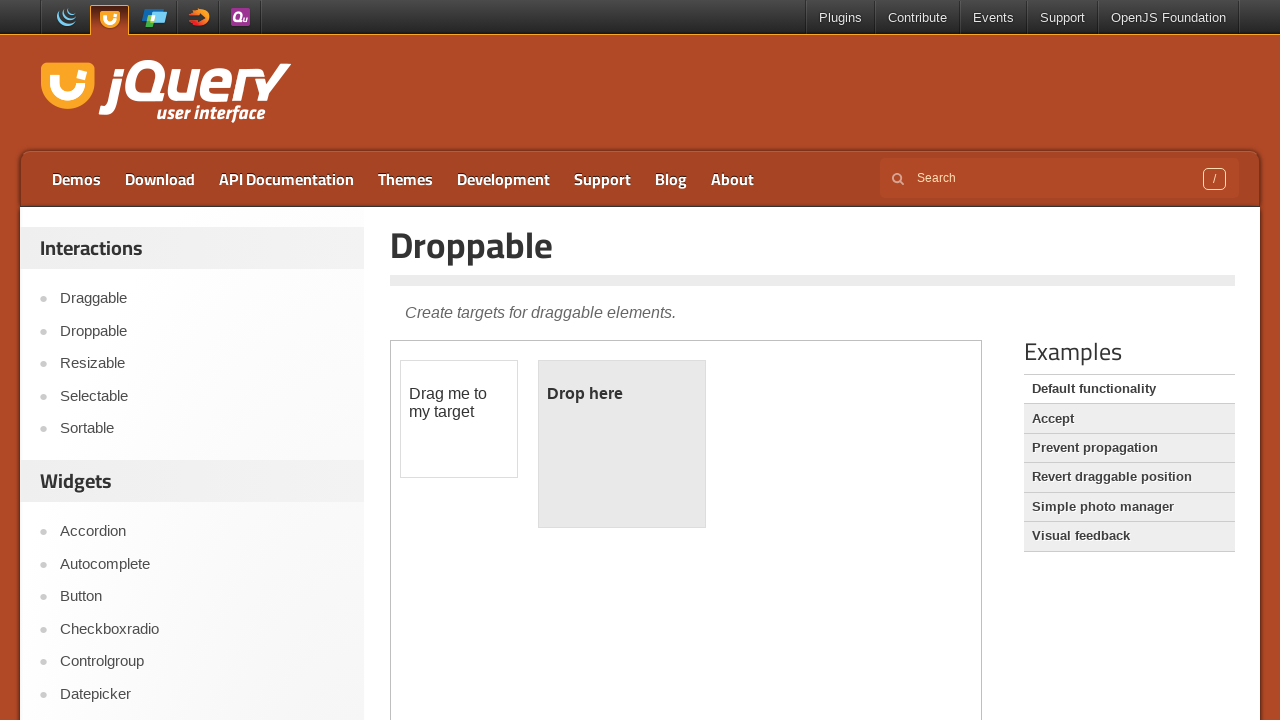

Located the draggable element (#draggable)
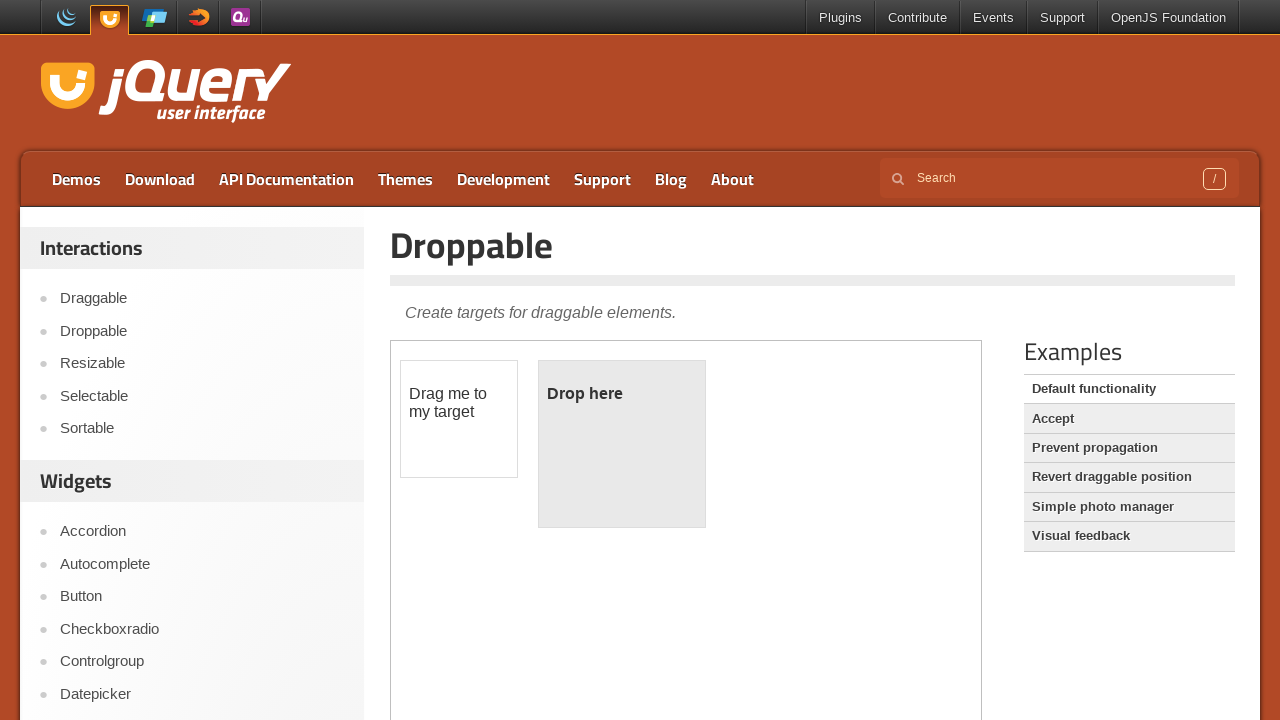

Located the droppable target element (#droppable)
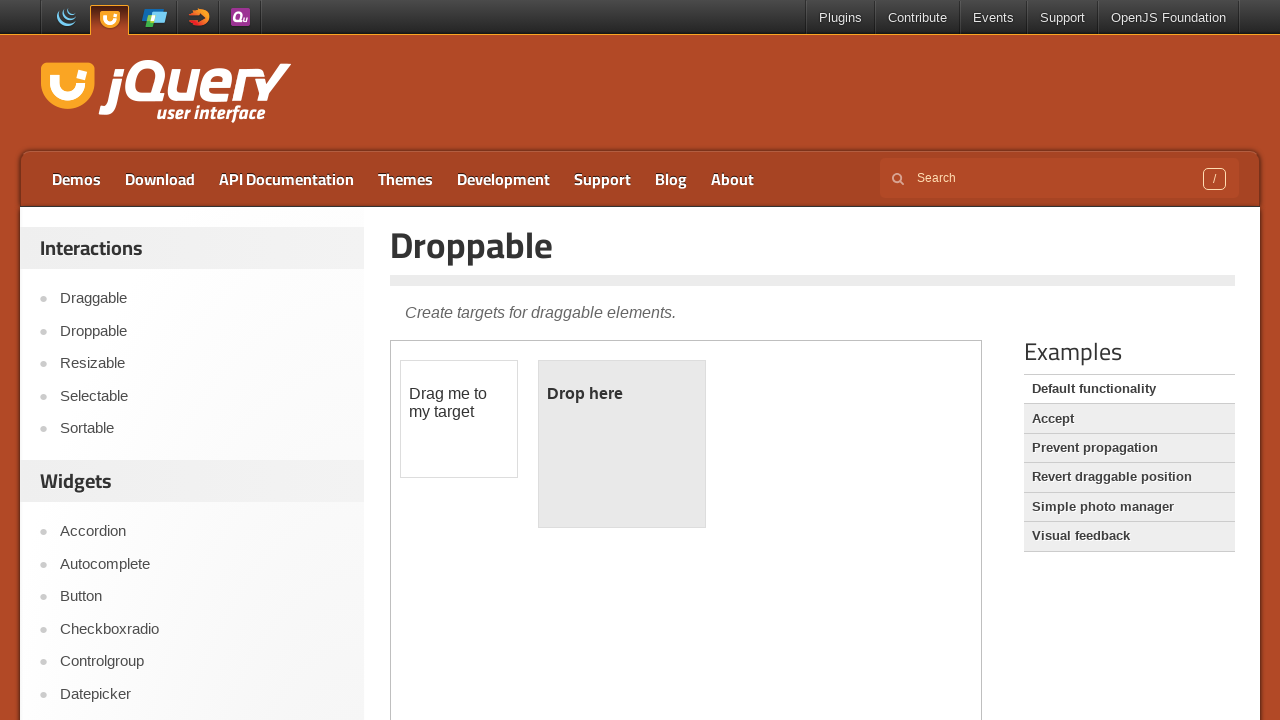

Dragged draggable element onto droppable target at (622, 444)
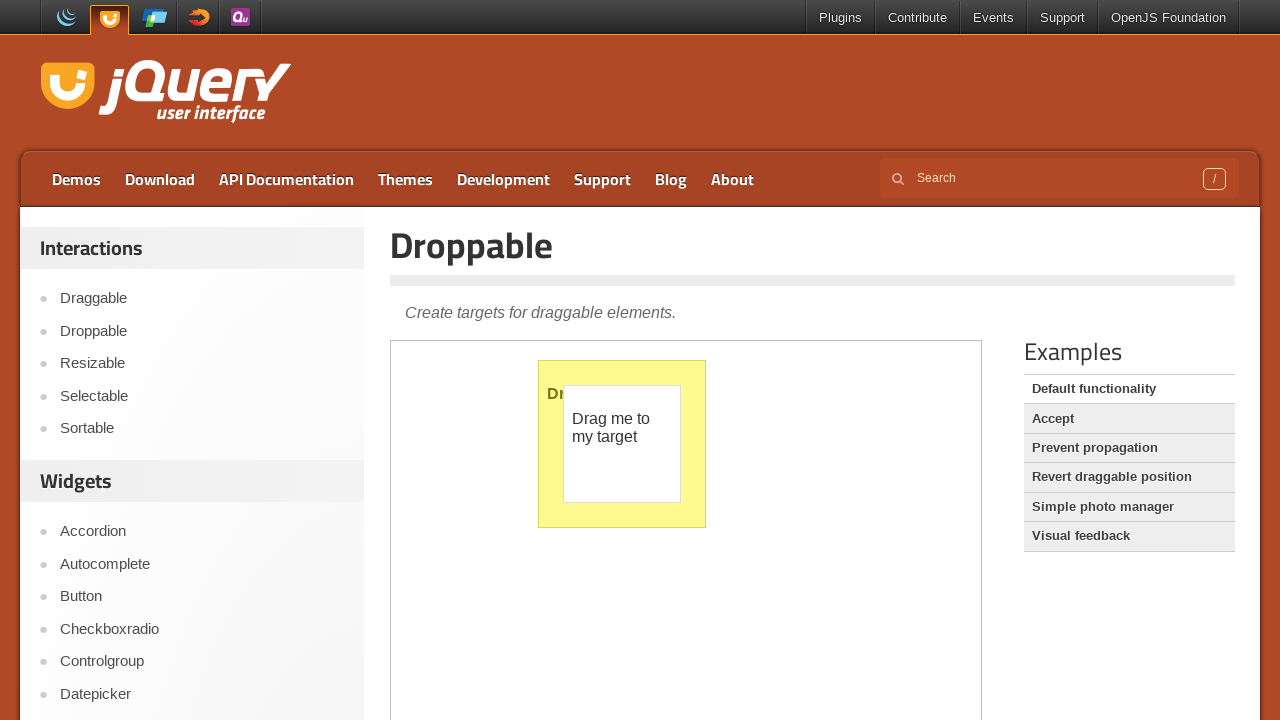

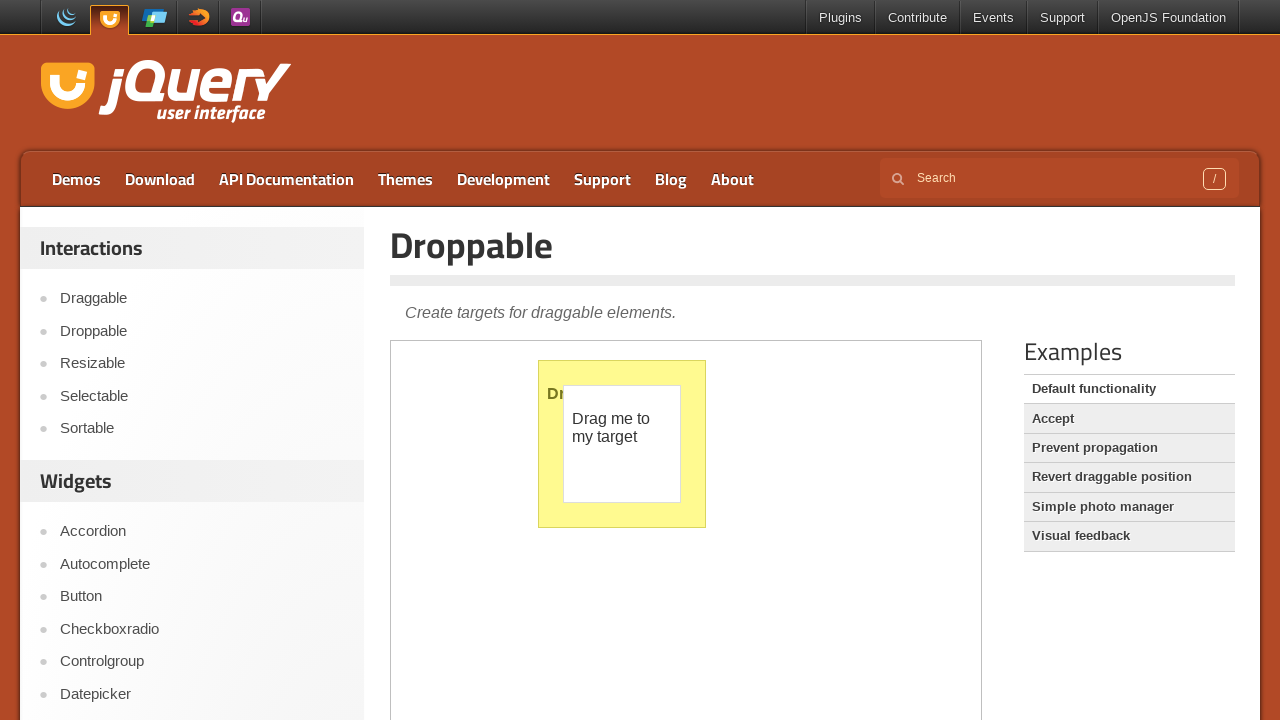